Tests a registration form by filling in first name, last name, email, phone, and address fields, then submitting the form.

Starting URL: http://suninjuly.github.io/registration1.html

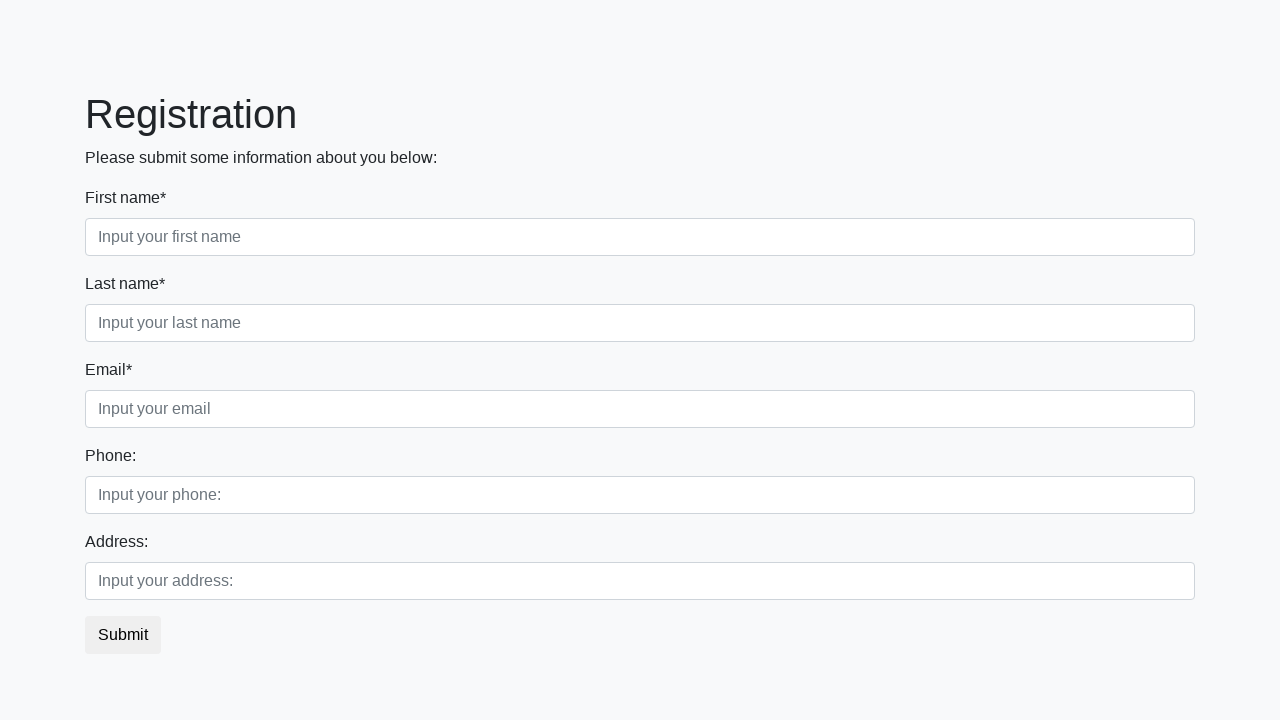

Filled first name field with 'Ivan' on input[placeholder='Input your first name']
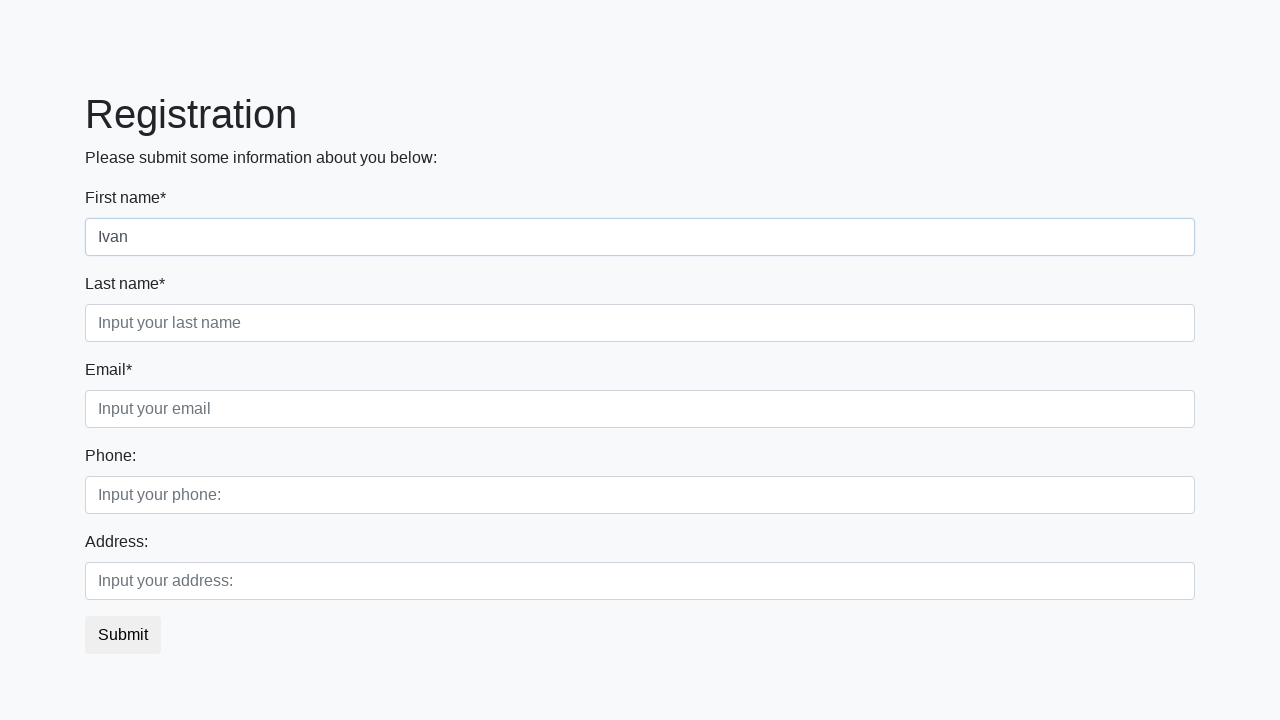

Filled last name field with 'Petrov' on input[placeholder='Input your last name']
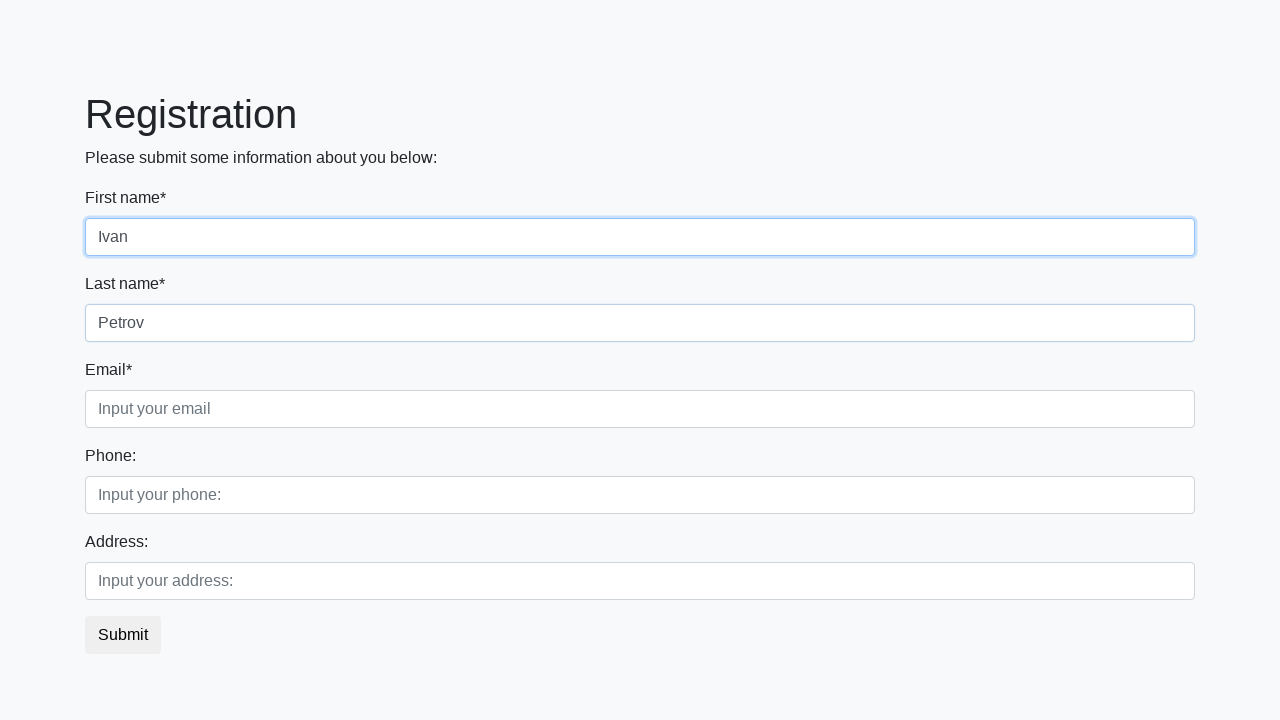

Filled email field with 'Smolensk' on input[placeholder='Input your email']
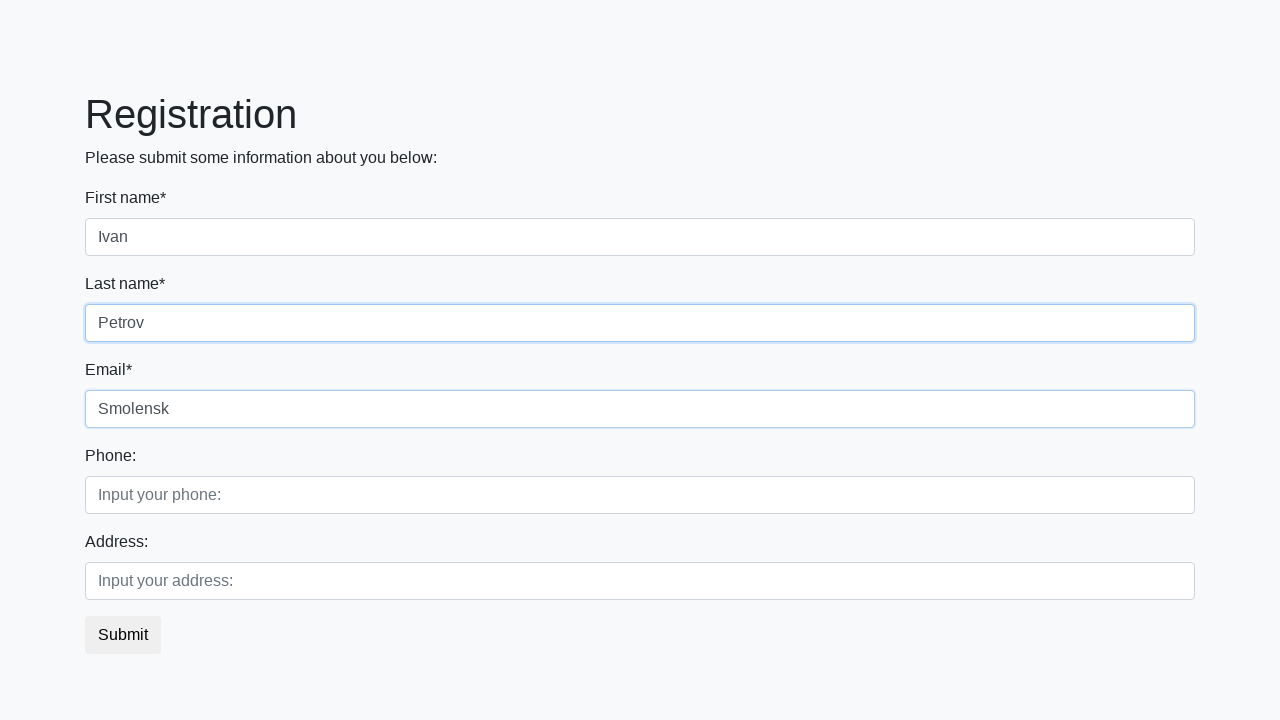

Filled phone field with 'Russia' on input[placeholder='Input your phone:']
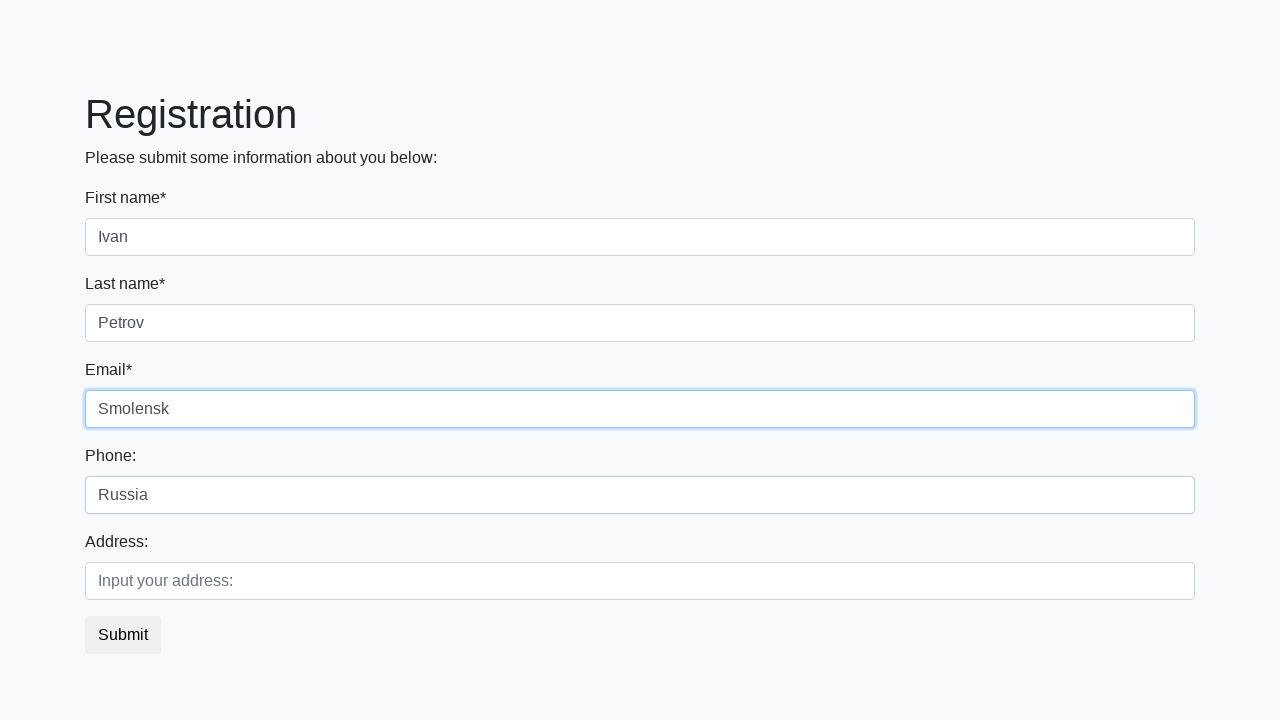

Filled address field with 'test' on input[placeholder='Input your address:']
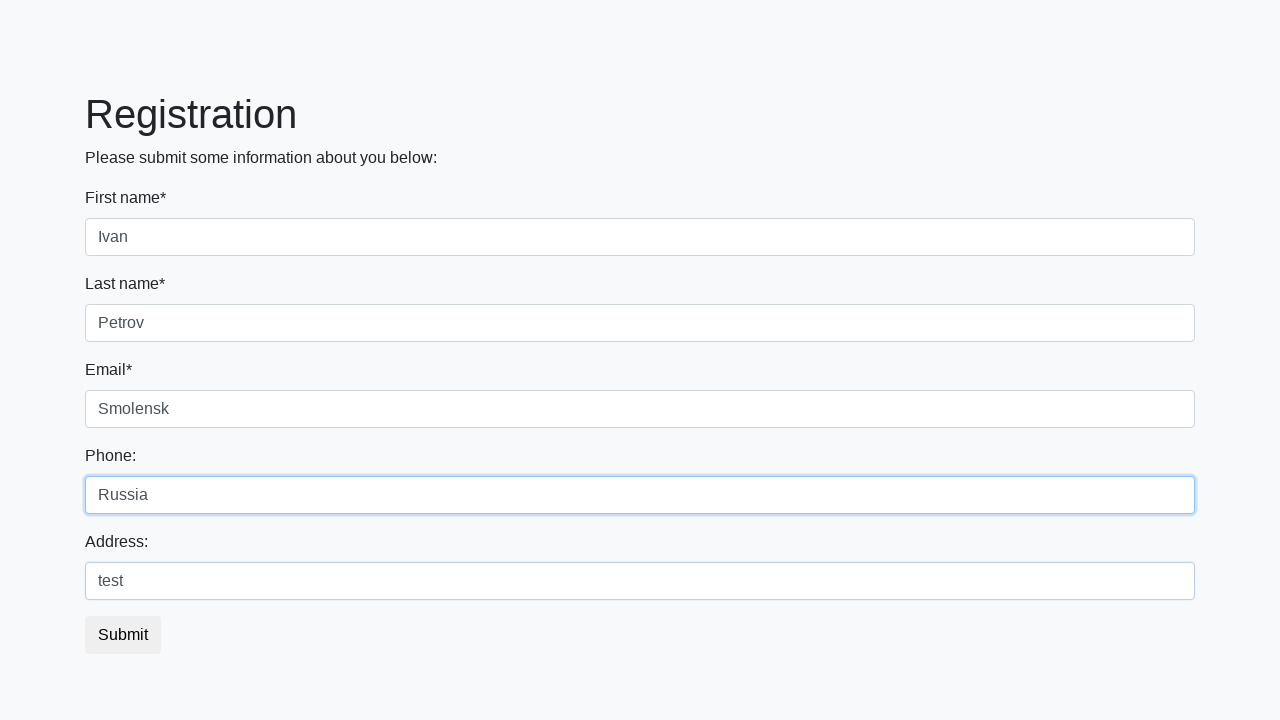

Clicked Submit button to submit registration form at (123, 635) on button:has-text('Submit')
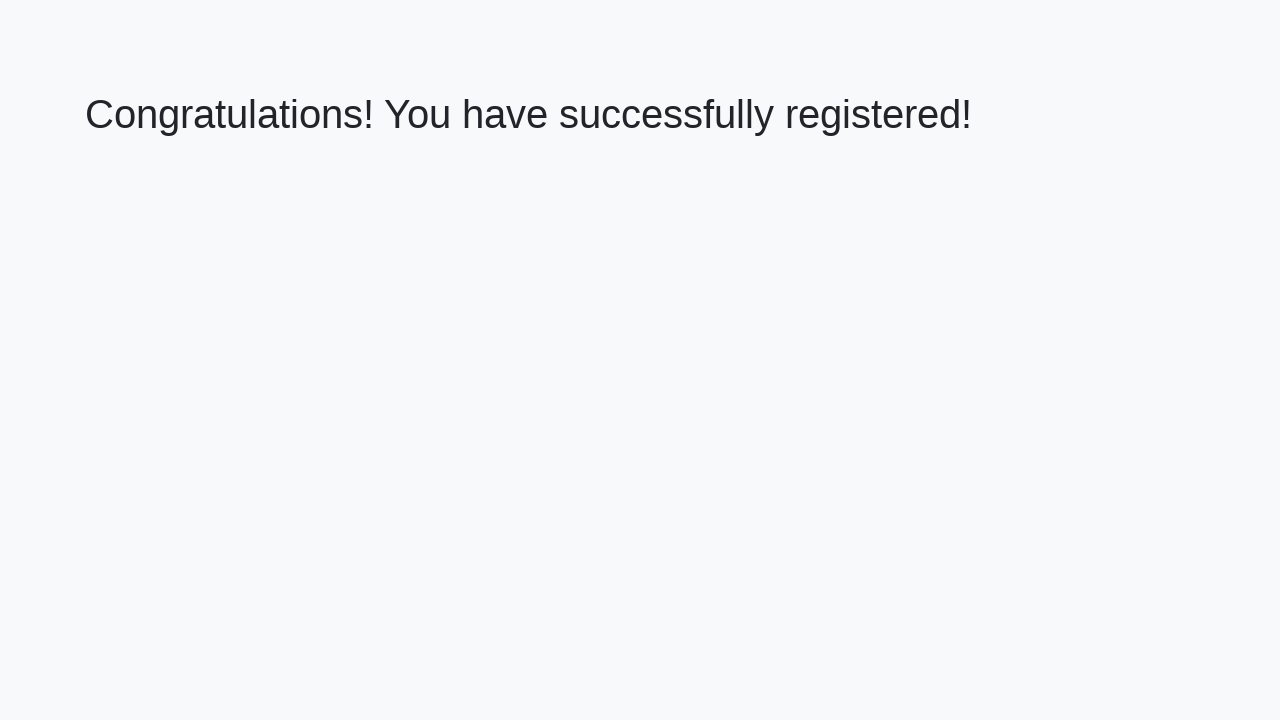

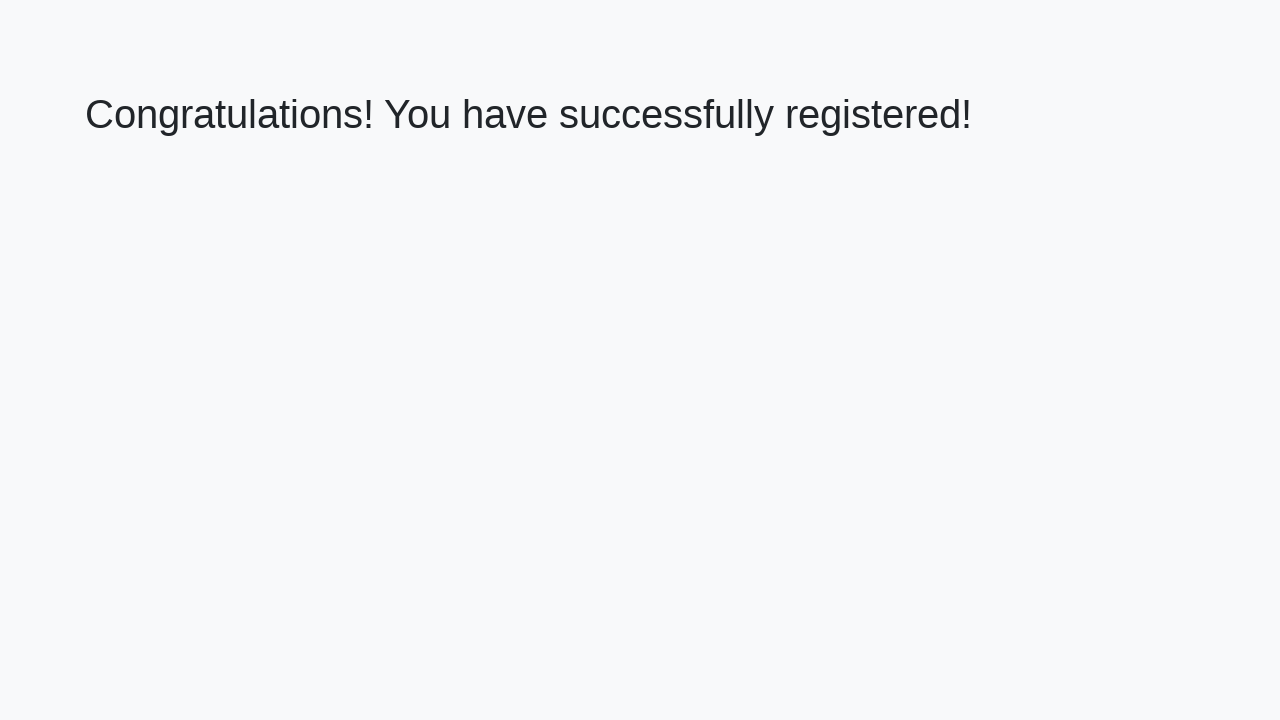